Tests that email with space is not valid

Starting URL: https://davi-vert.vercel.app/index.html

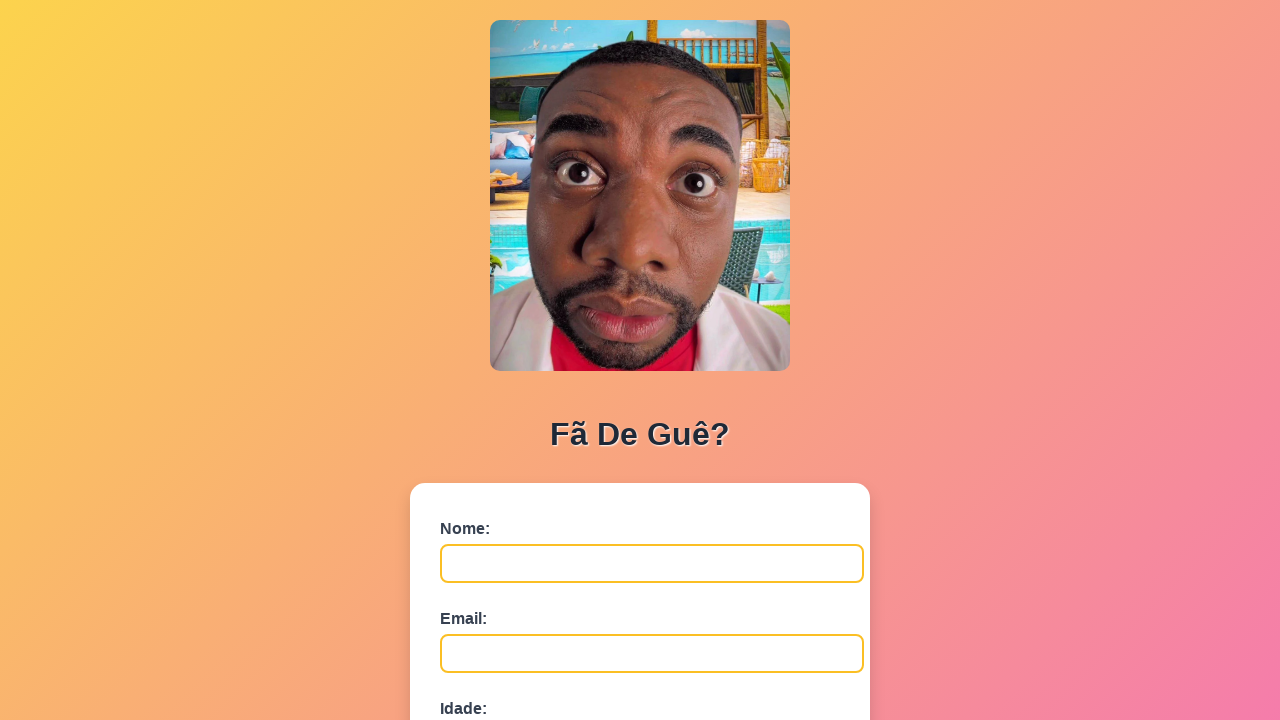

Filled nome field with 'EmailEspaco' on #nome
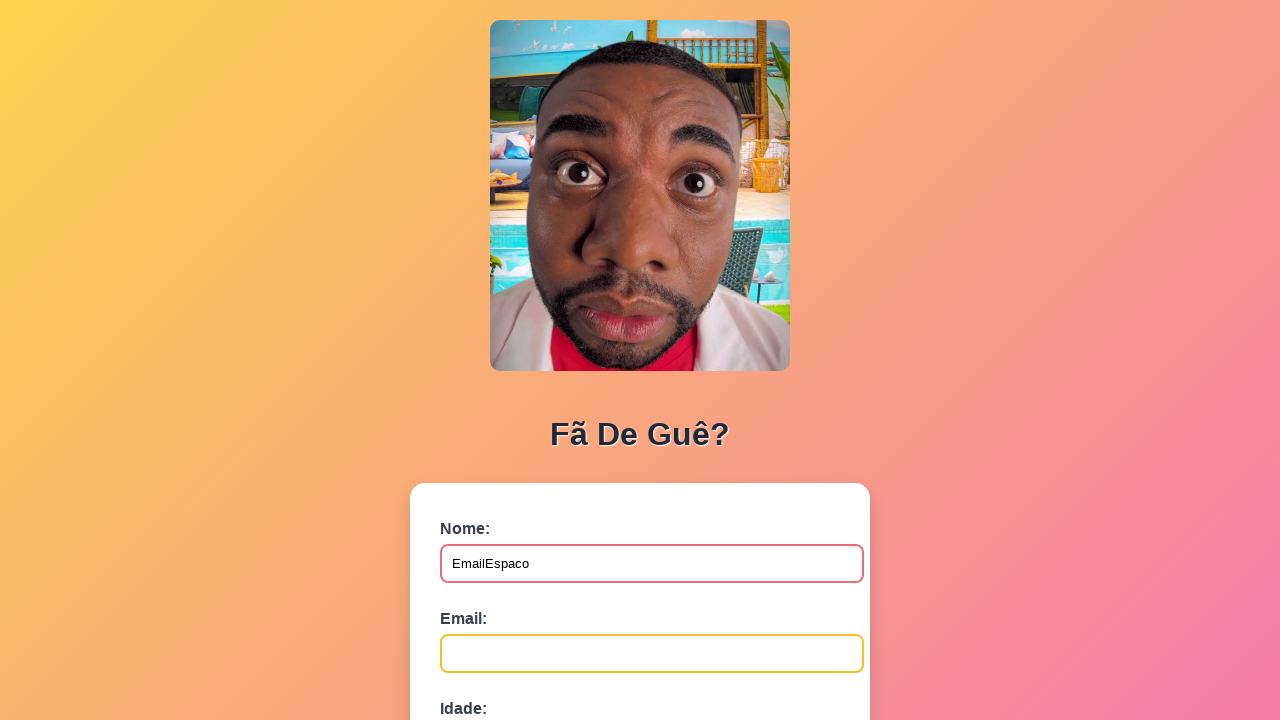

Filled email field with 'email @exemplo.com' (email with space) on #email
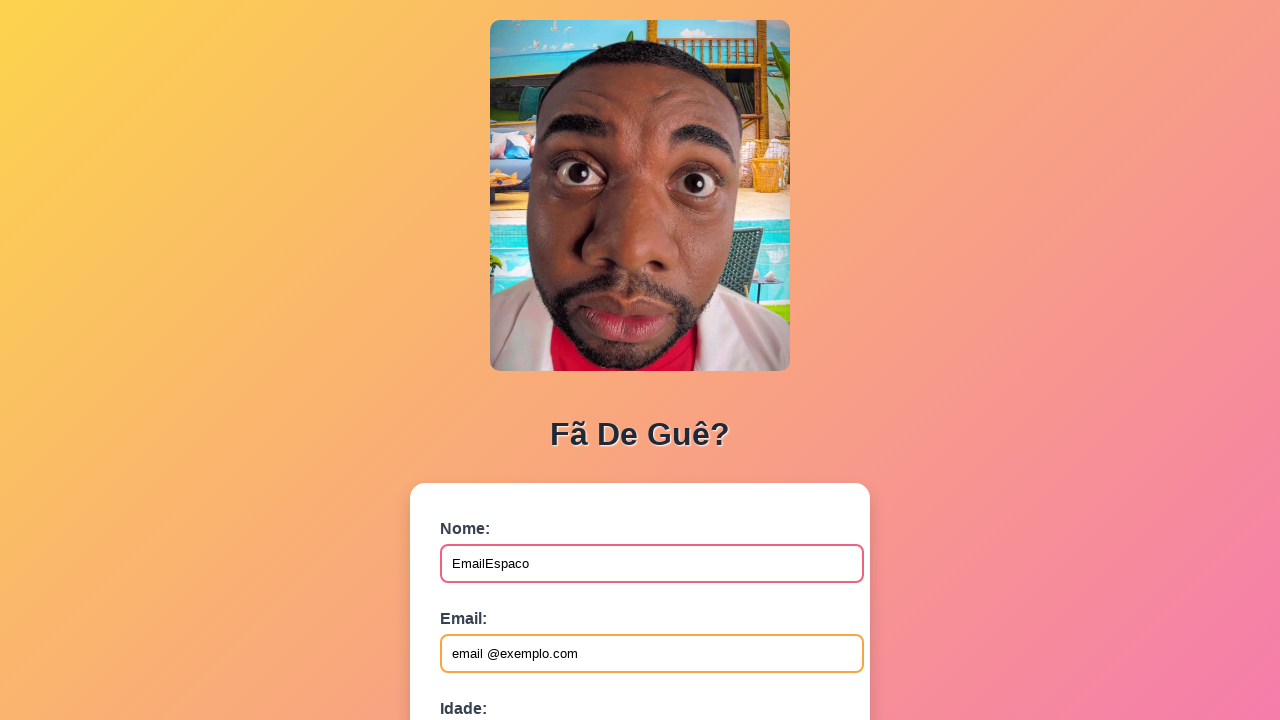

Filled idade field with '30' on #idade
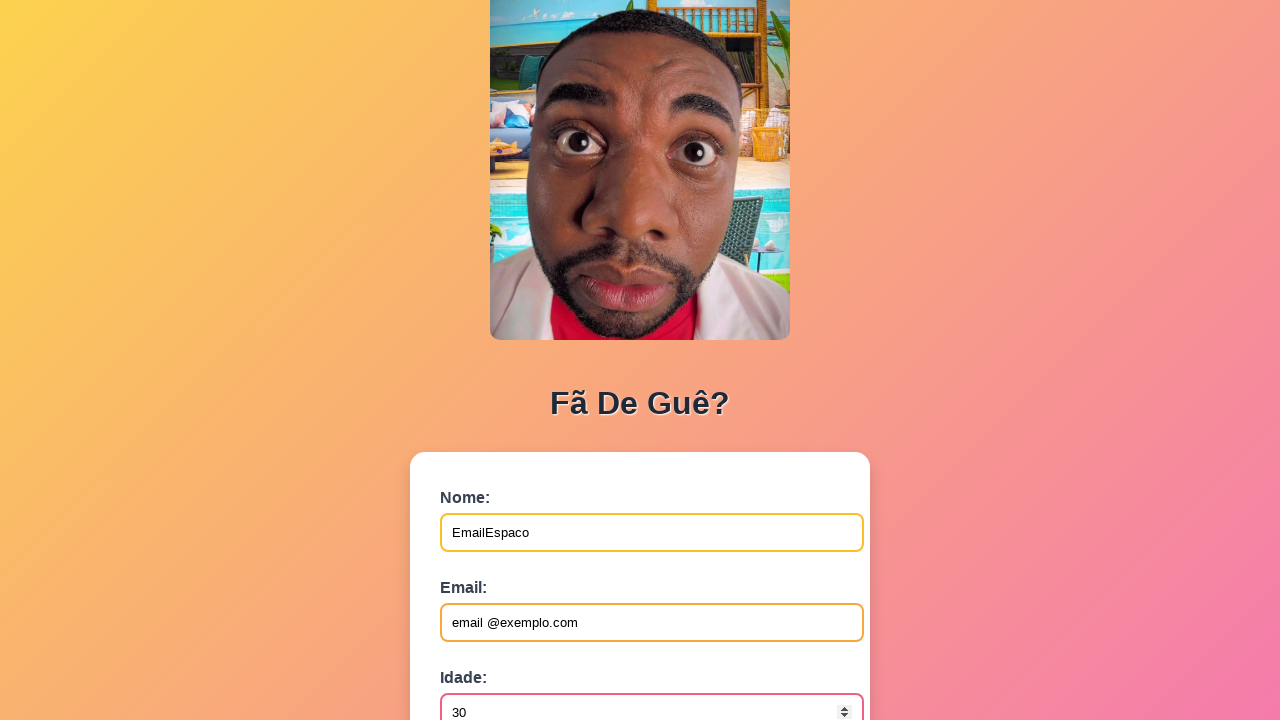

Clicked submit button at (490, 569) on button[type='submit']
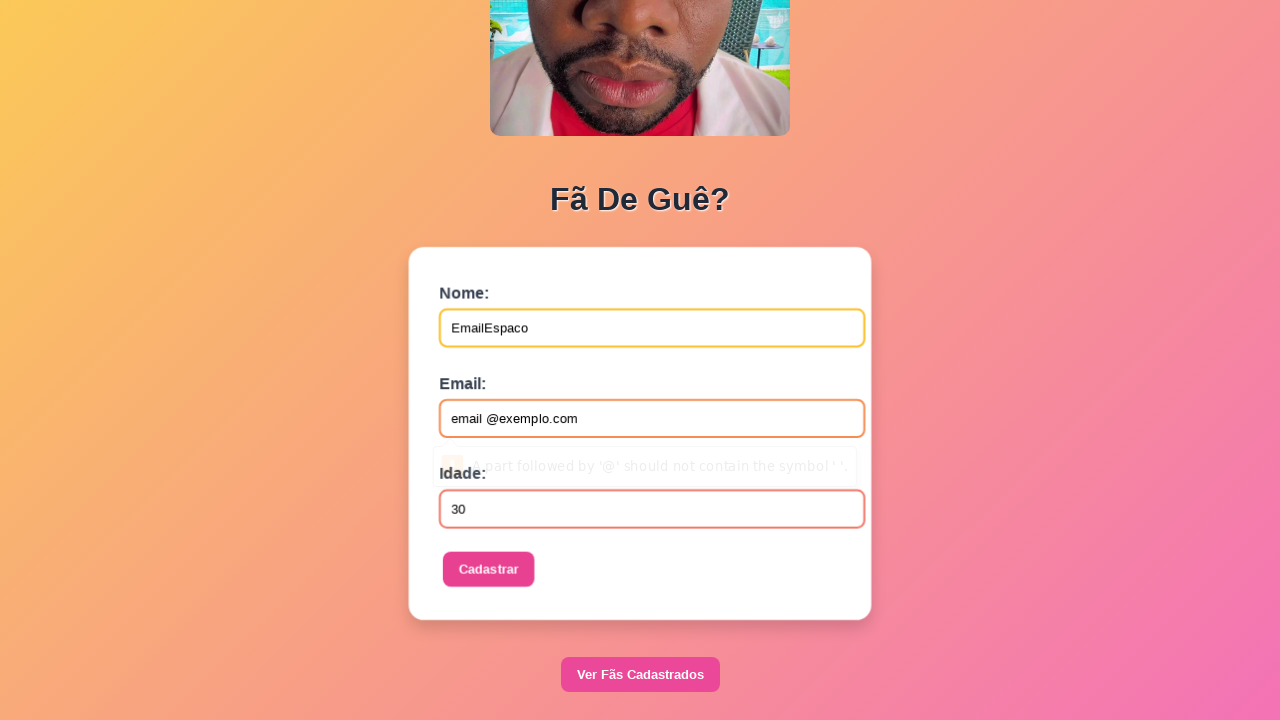

Alert handler registered to accept dialogs
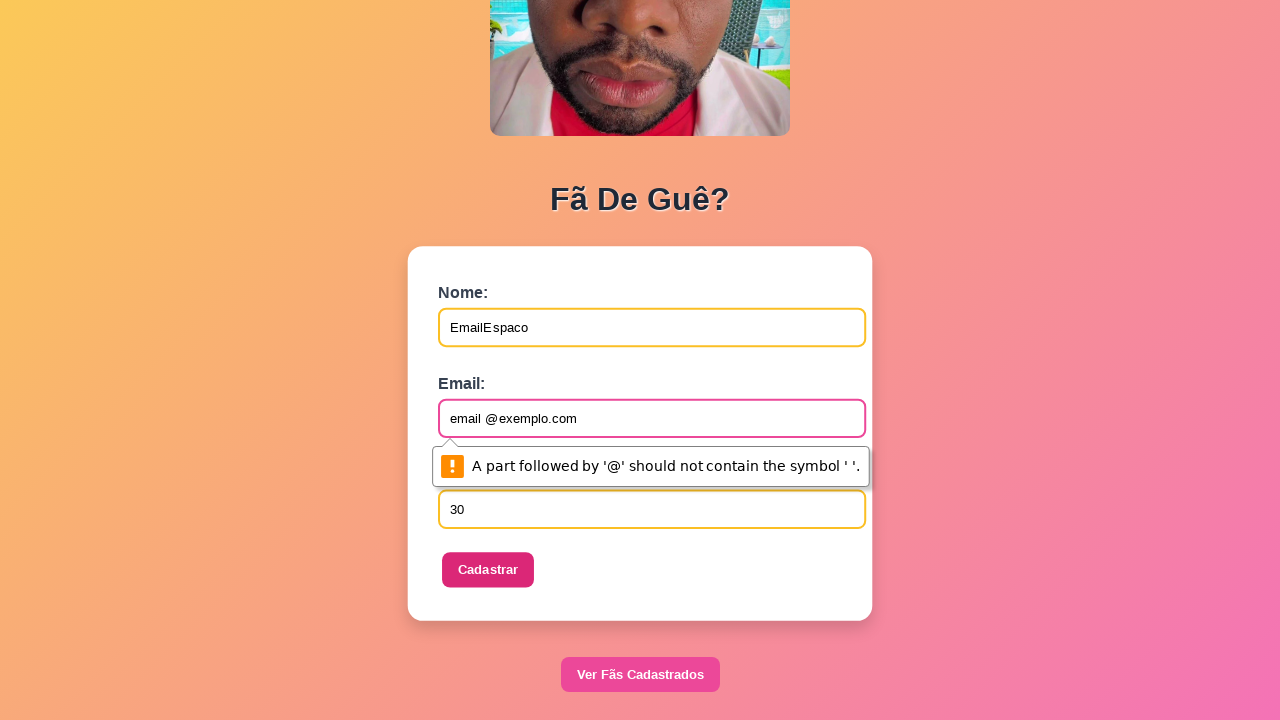

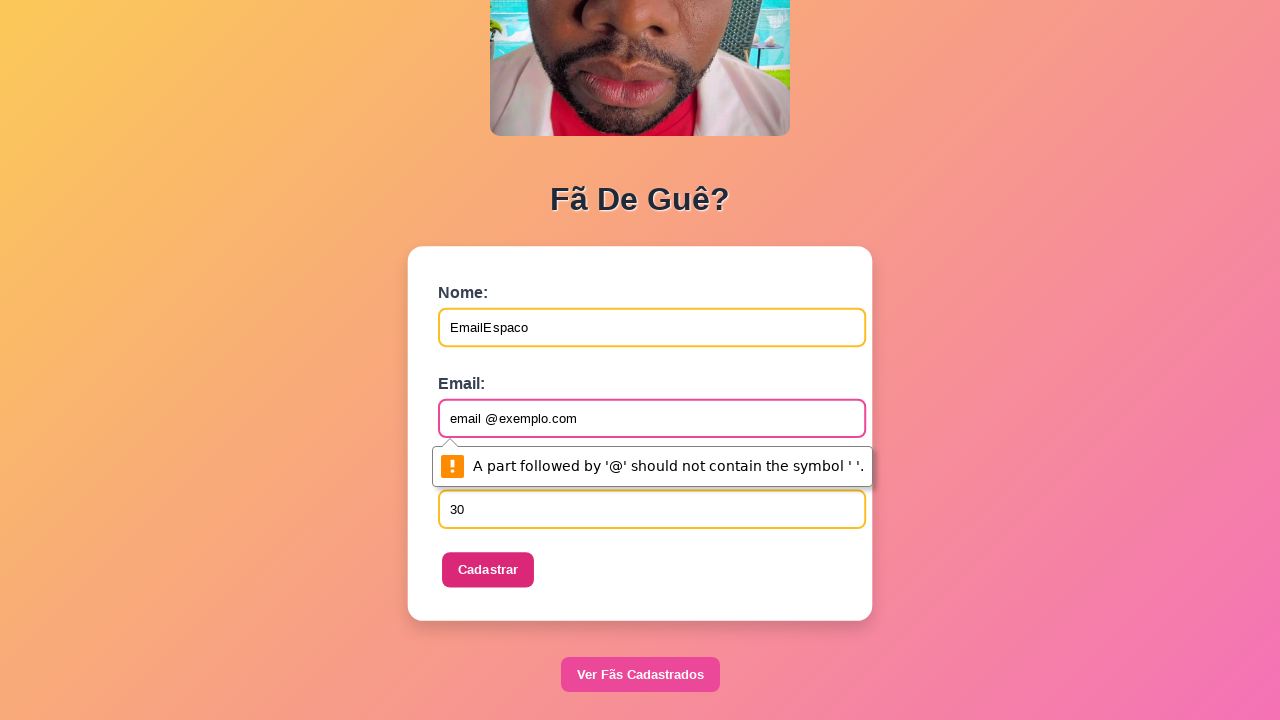